Tests drag and drop functionality by dragging an element to a drop target within an iframe

Starting URL: https://jqueryui.com/droppable/

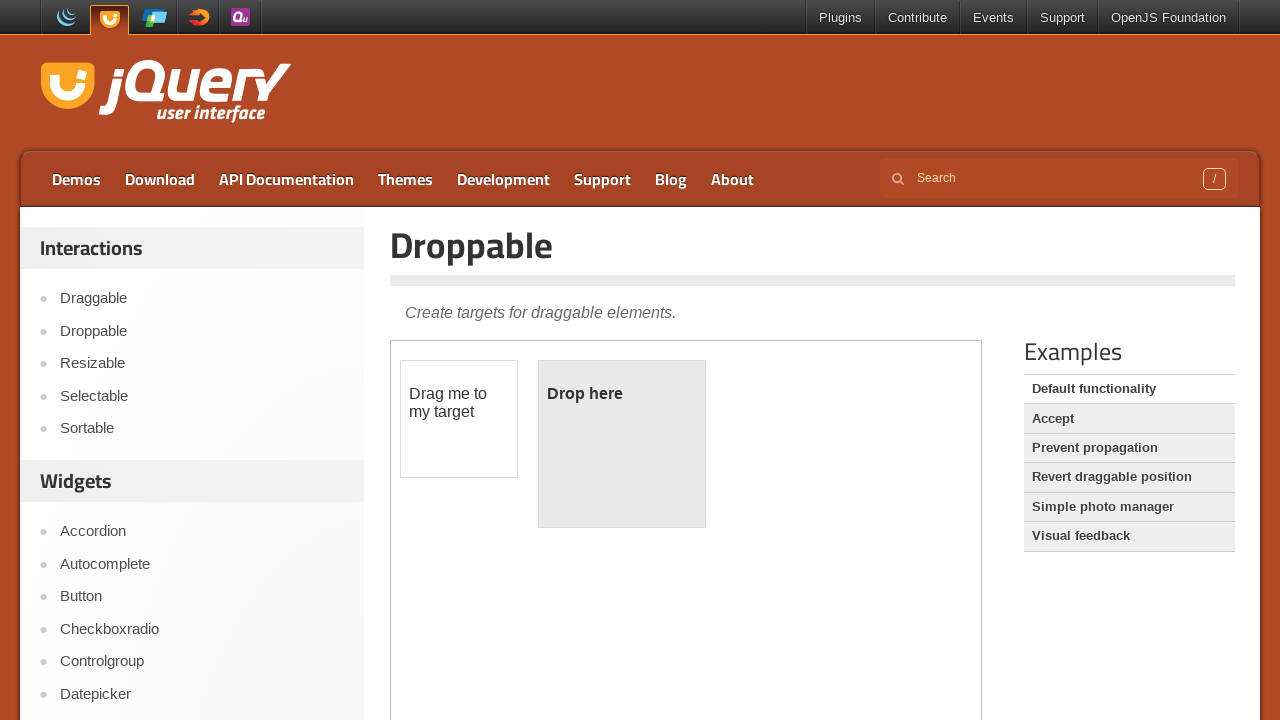

Navigated to jQuery UI droppable demo page
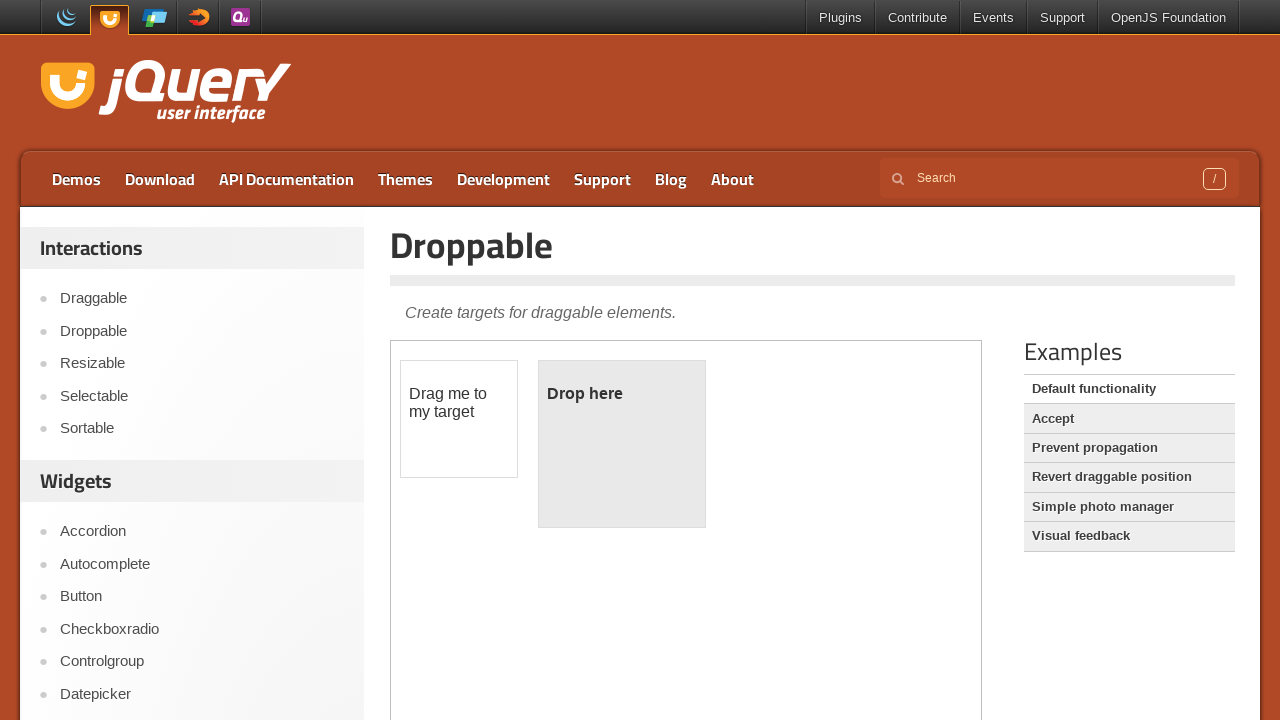

Located demo iframe
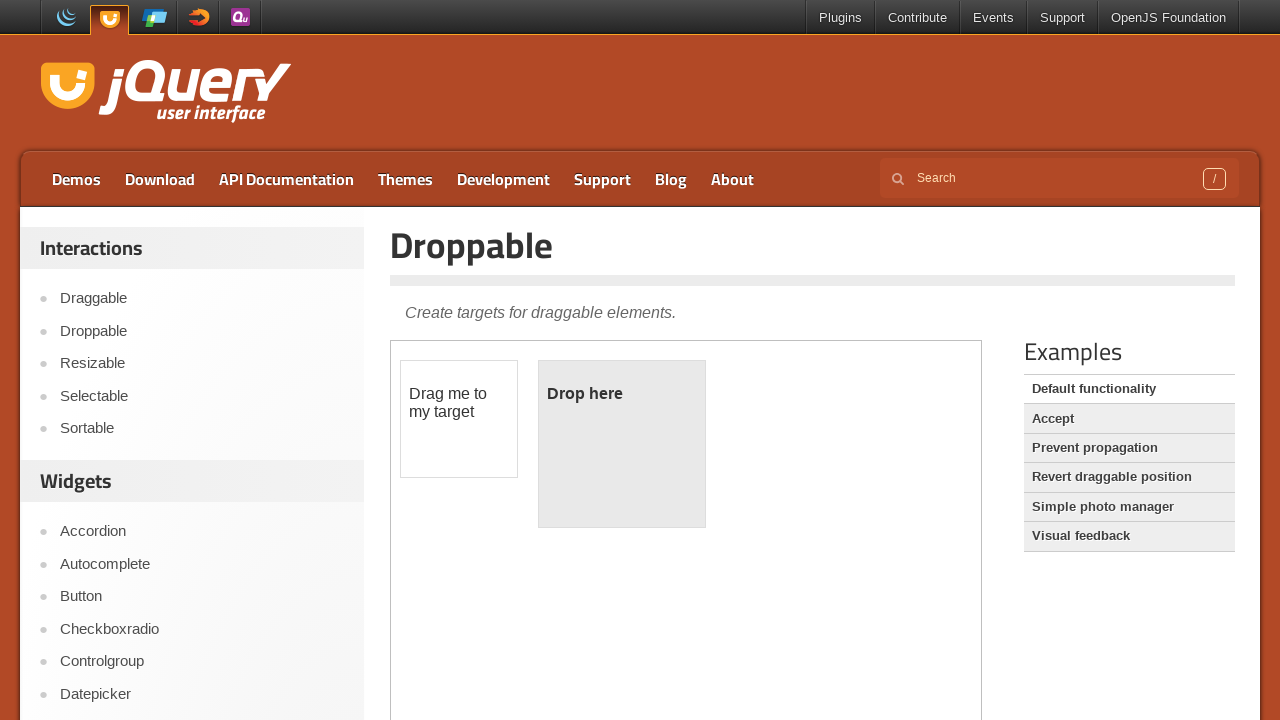

Draggable element is visible and ready
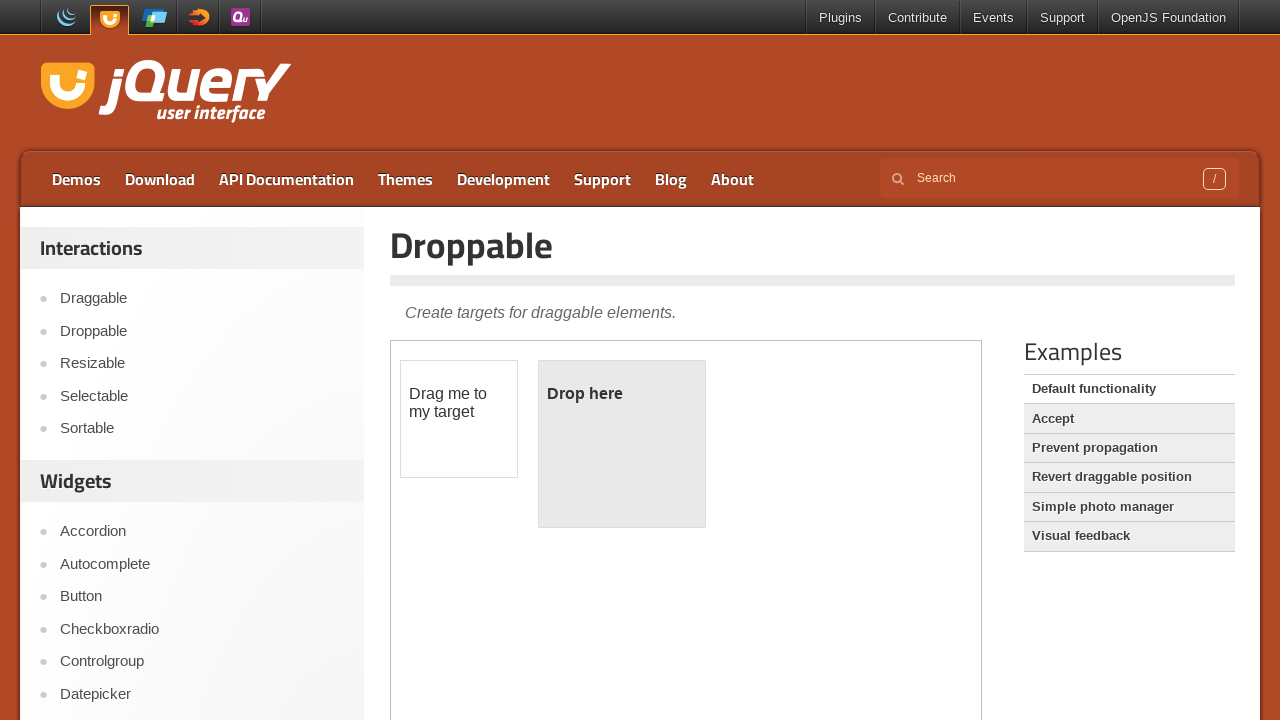

Dragged element to drop target at (622, 444)
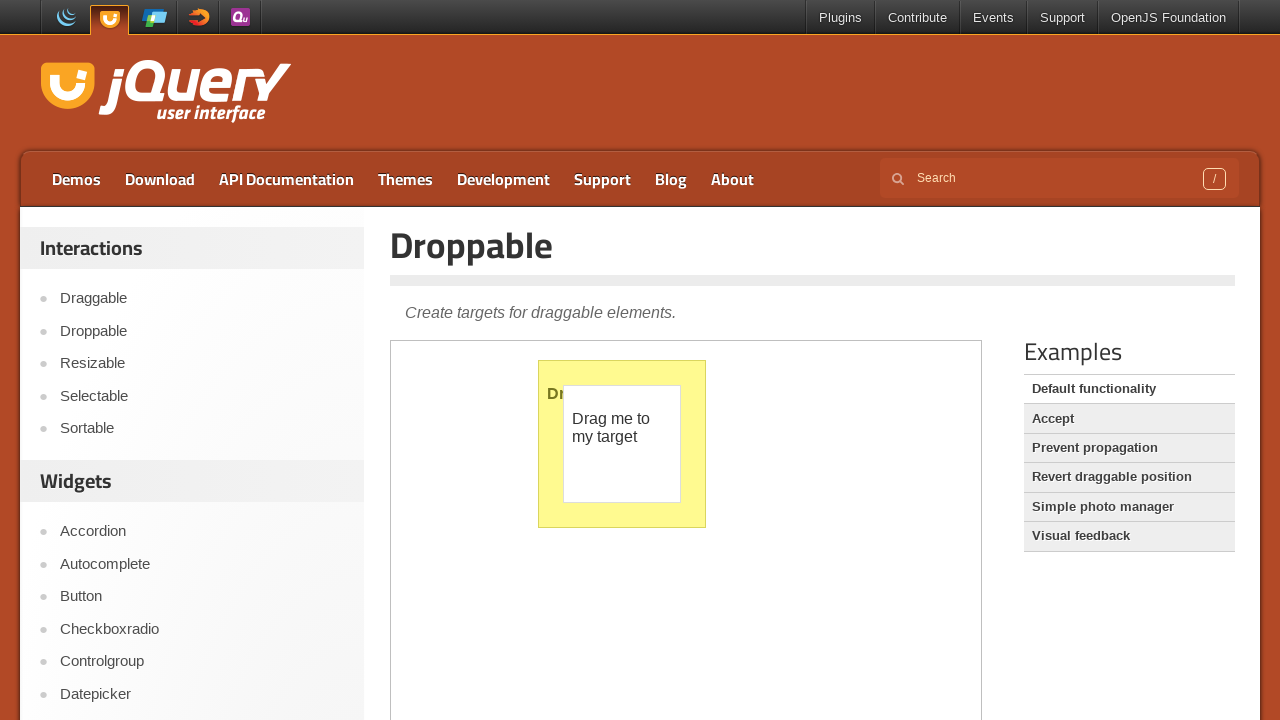

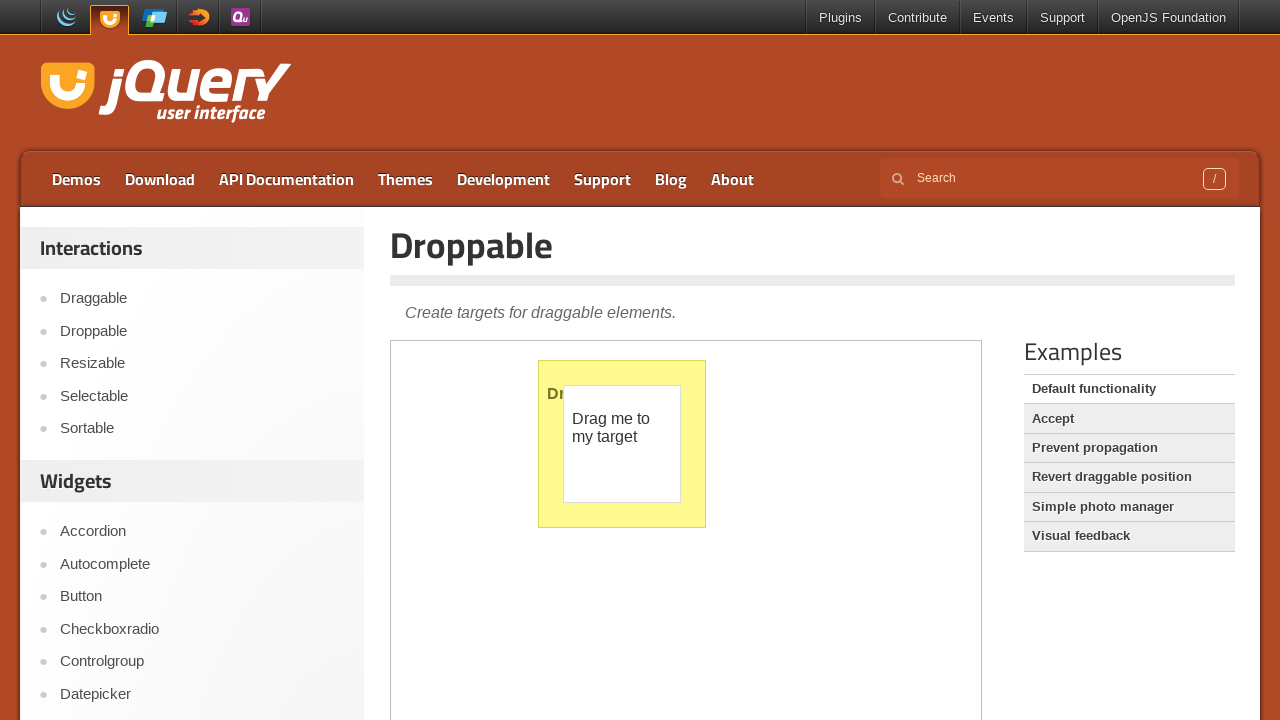